Opens Walla.co.il website to verify the page loads successfully

Starting URL: http://www.walla.co.il

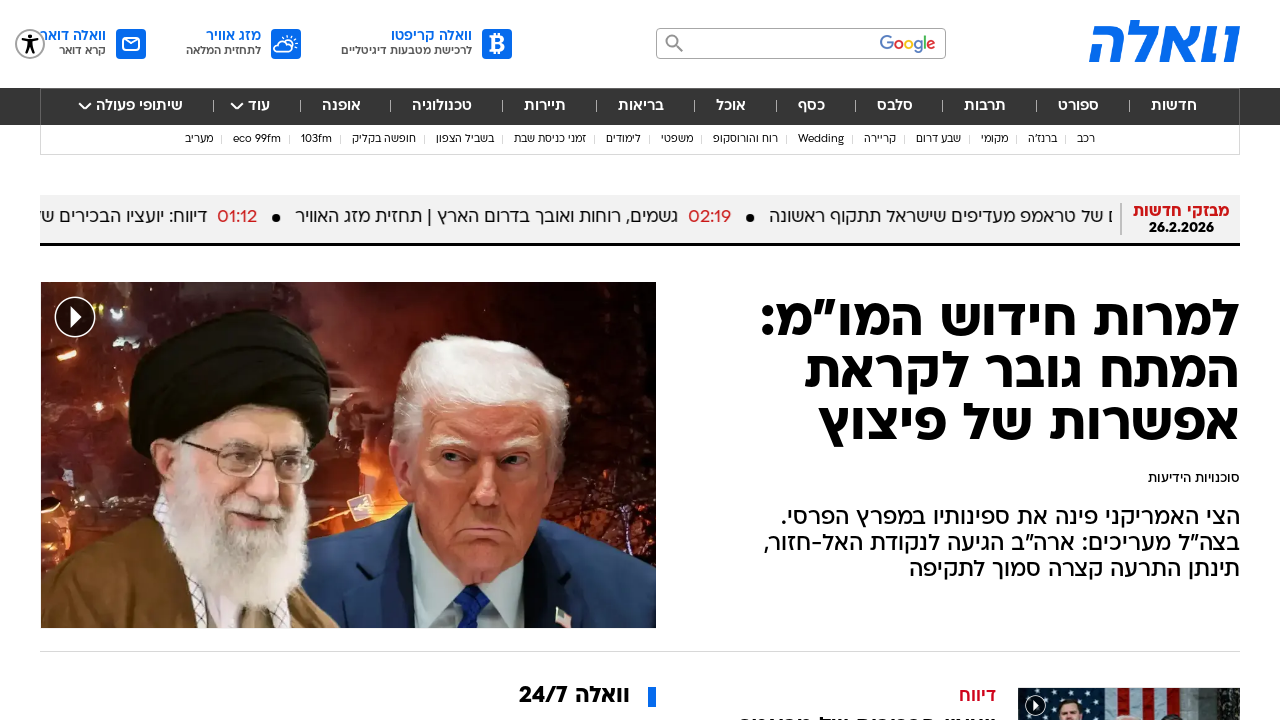

Waited for Walla.co.il page to load with networkidle state
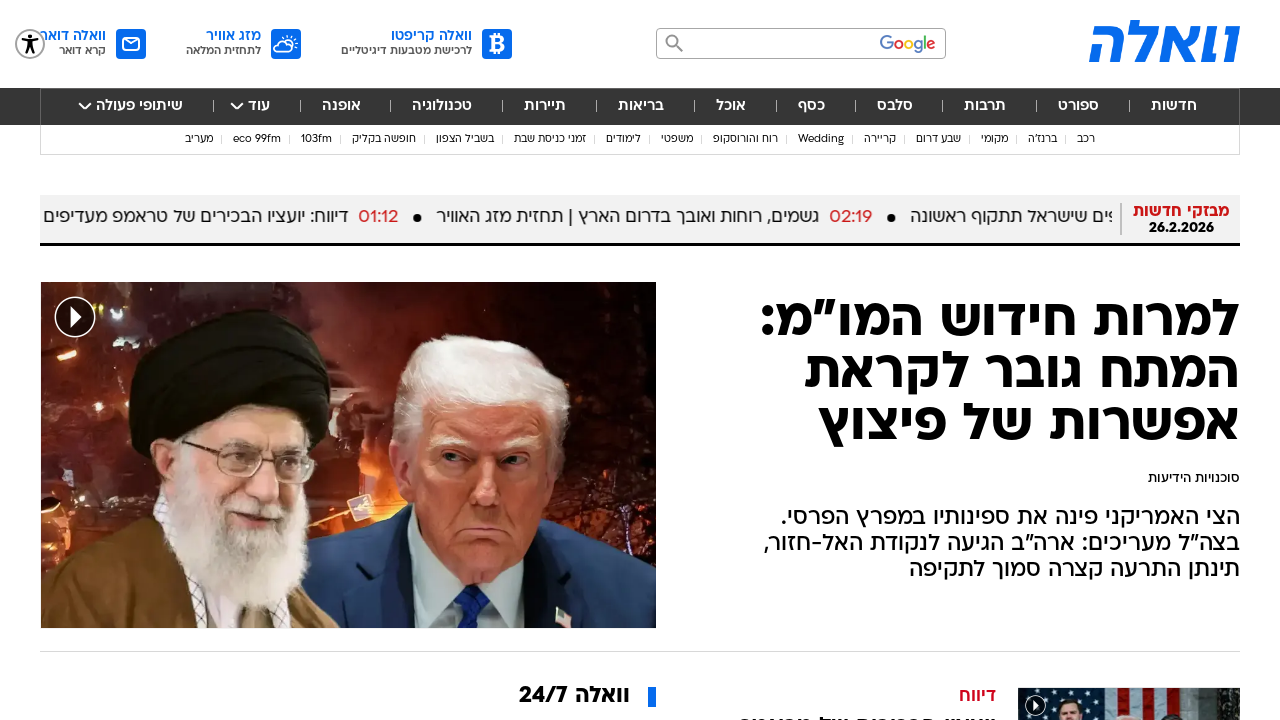

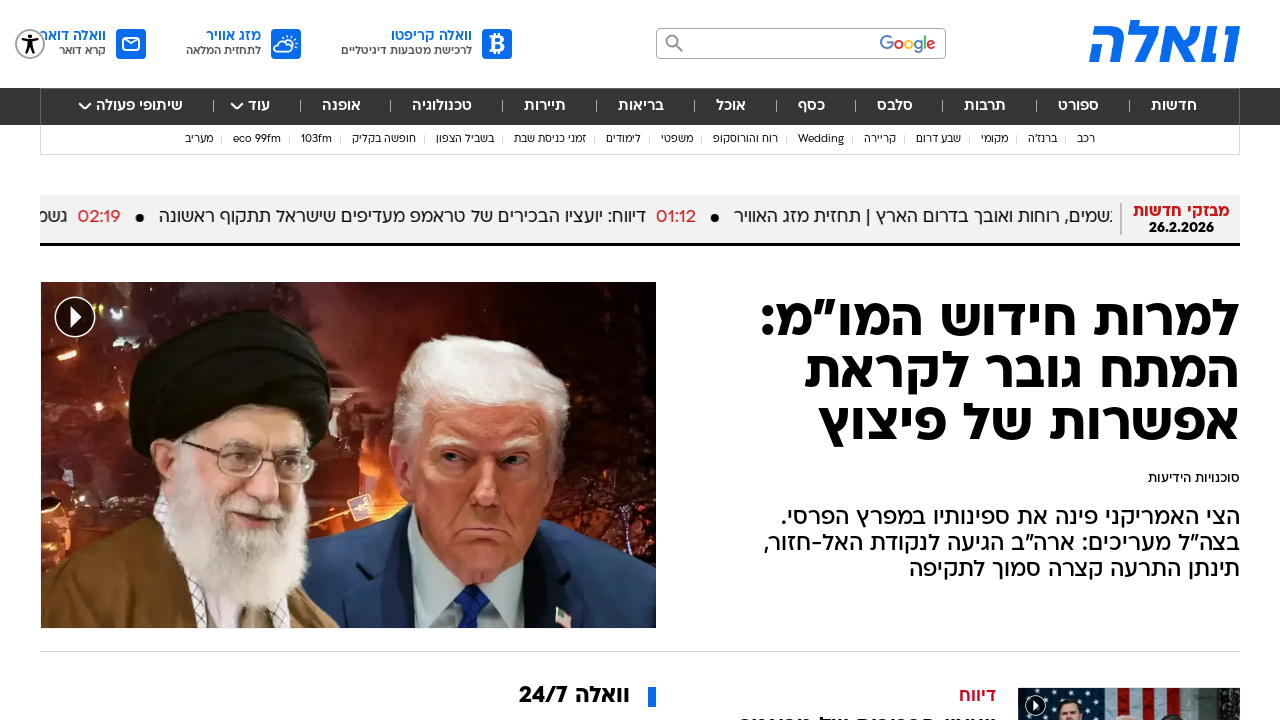